Tests a scrollable table on an automation practice page by scrolling the page and table, then verifying that the sum of values in a column matches the displayed total

Starting URL: https://rahulshettyacademy.com/AutomationPractice/

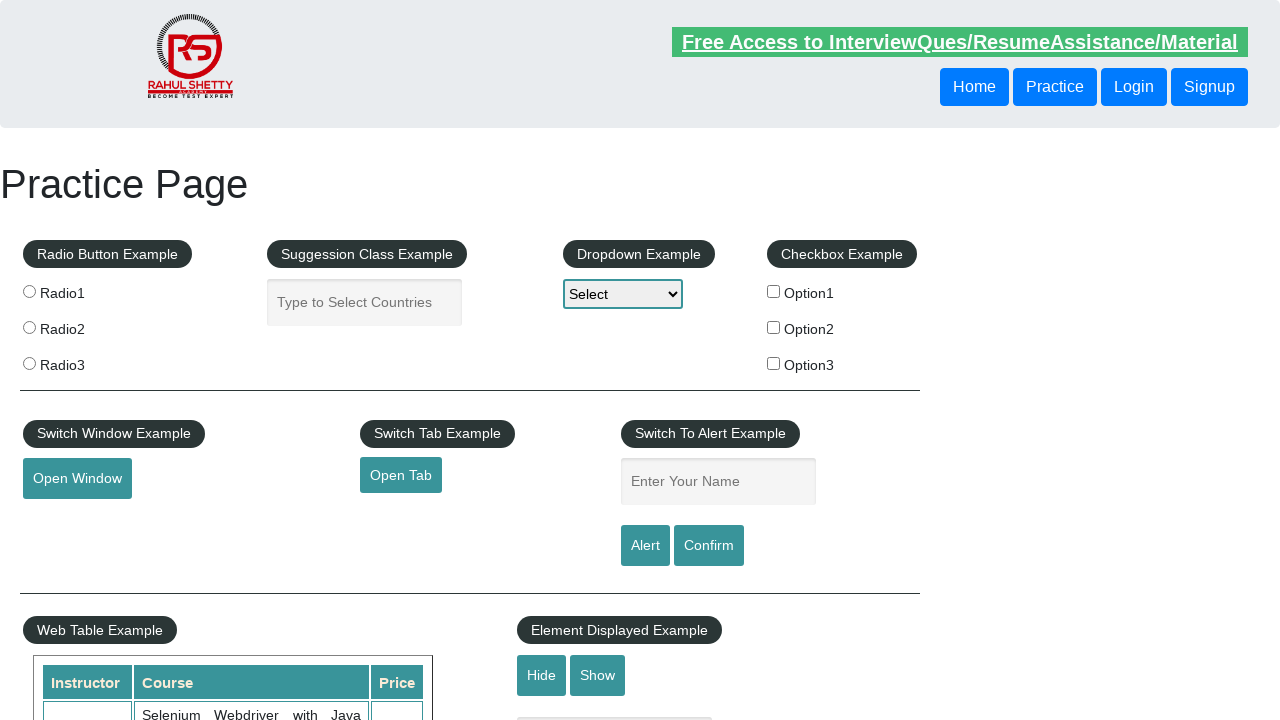

Scrolled page down by 500 pixels
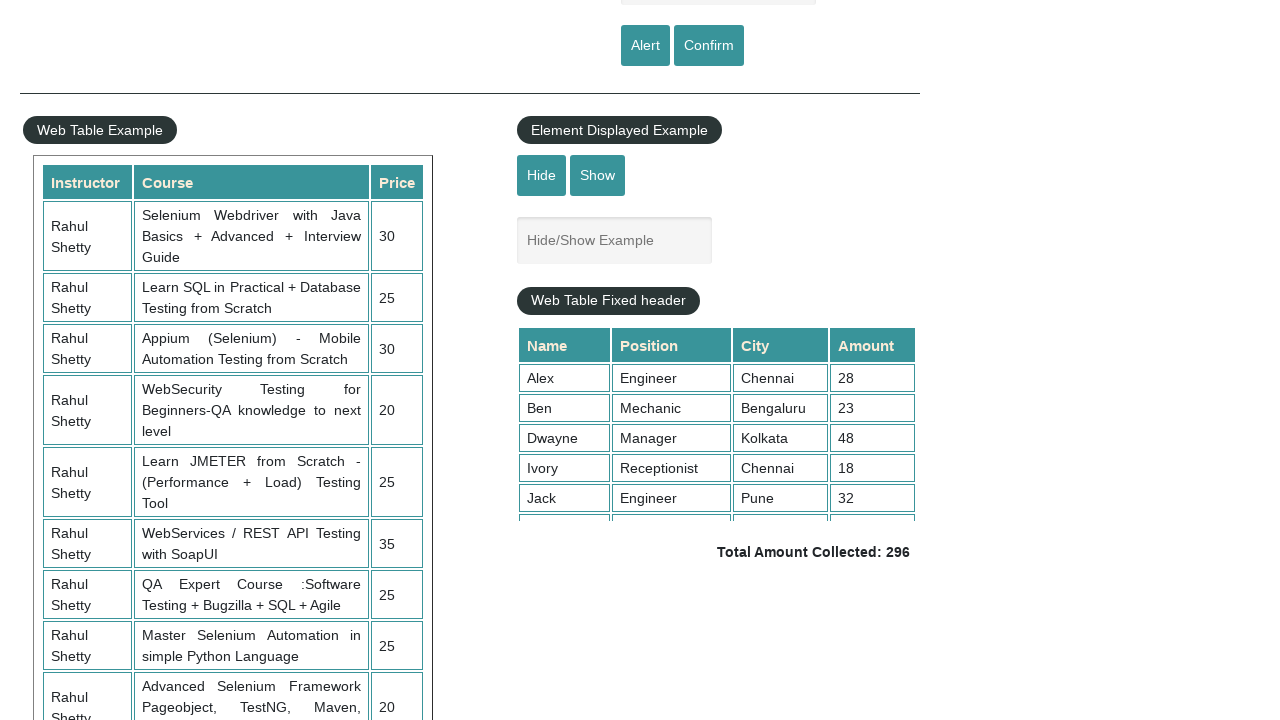

Table with class 'tableFixHead' is visible
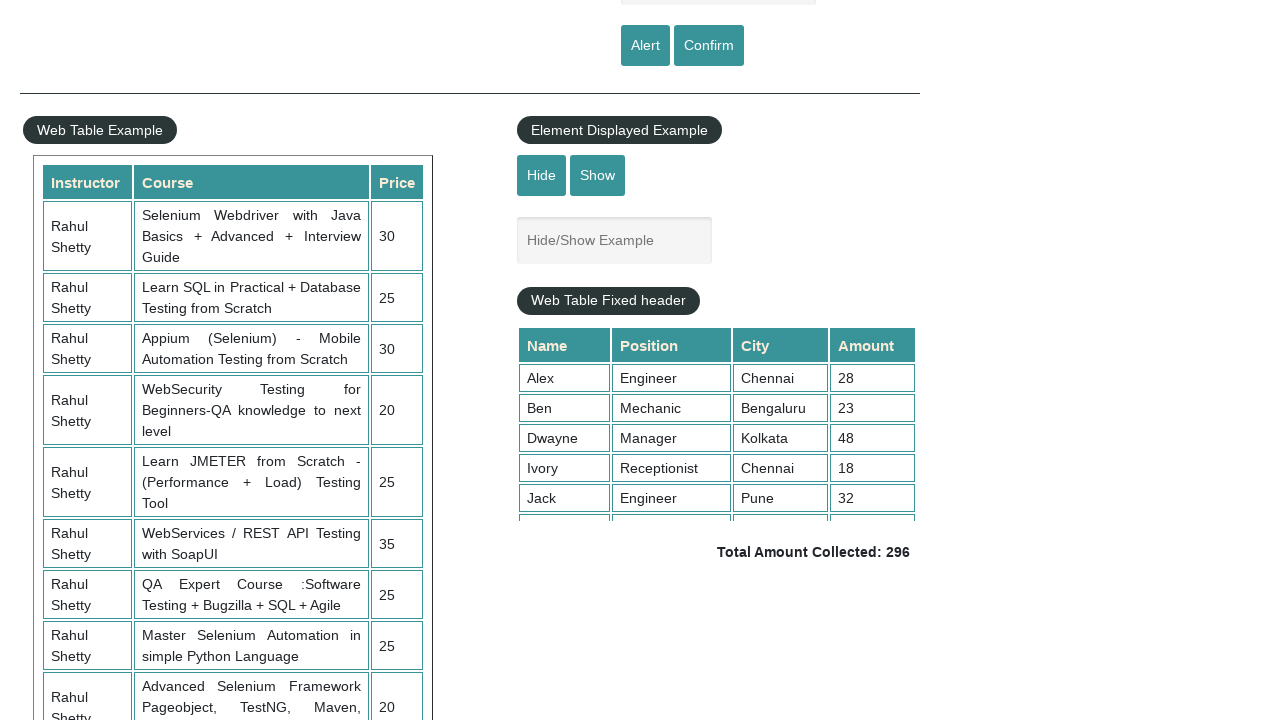

Scrolled within table element to load all data
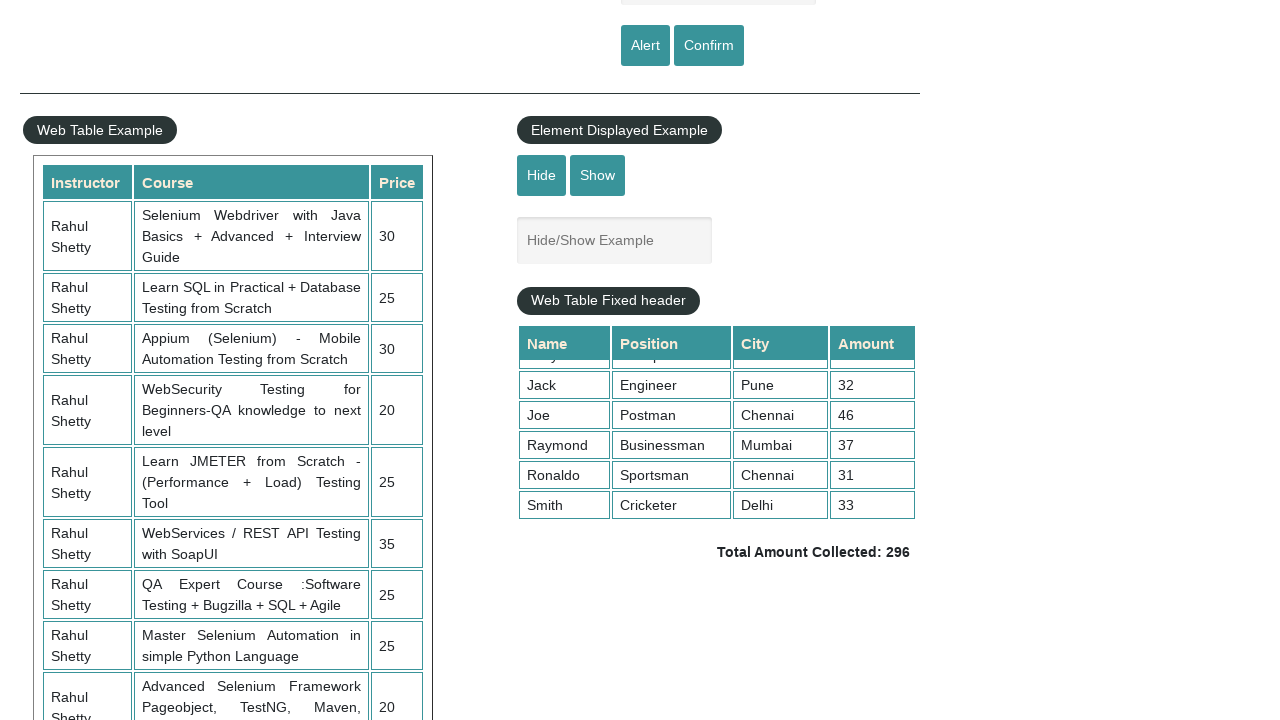

Waited 1000ms for table scroll to complete
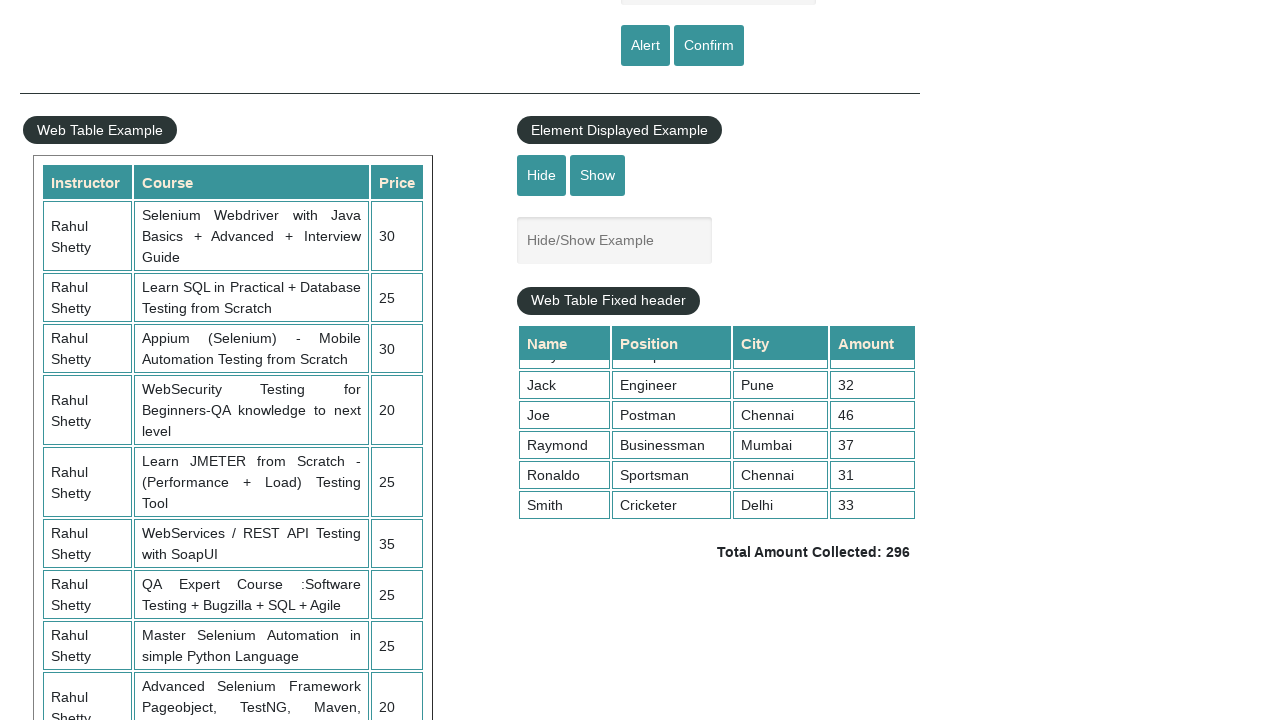

Retrieved all values from 4th column of table
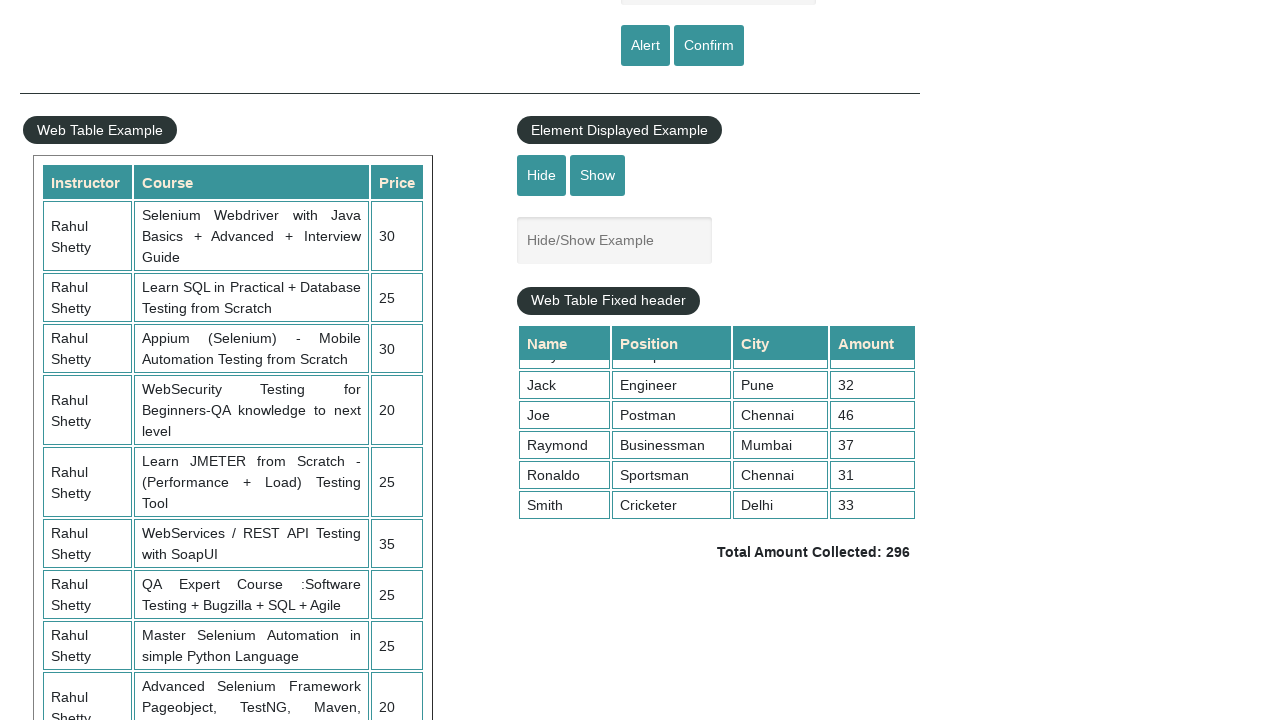

Calculated sum of column values: 296
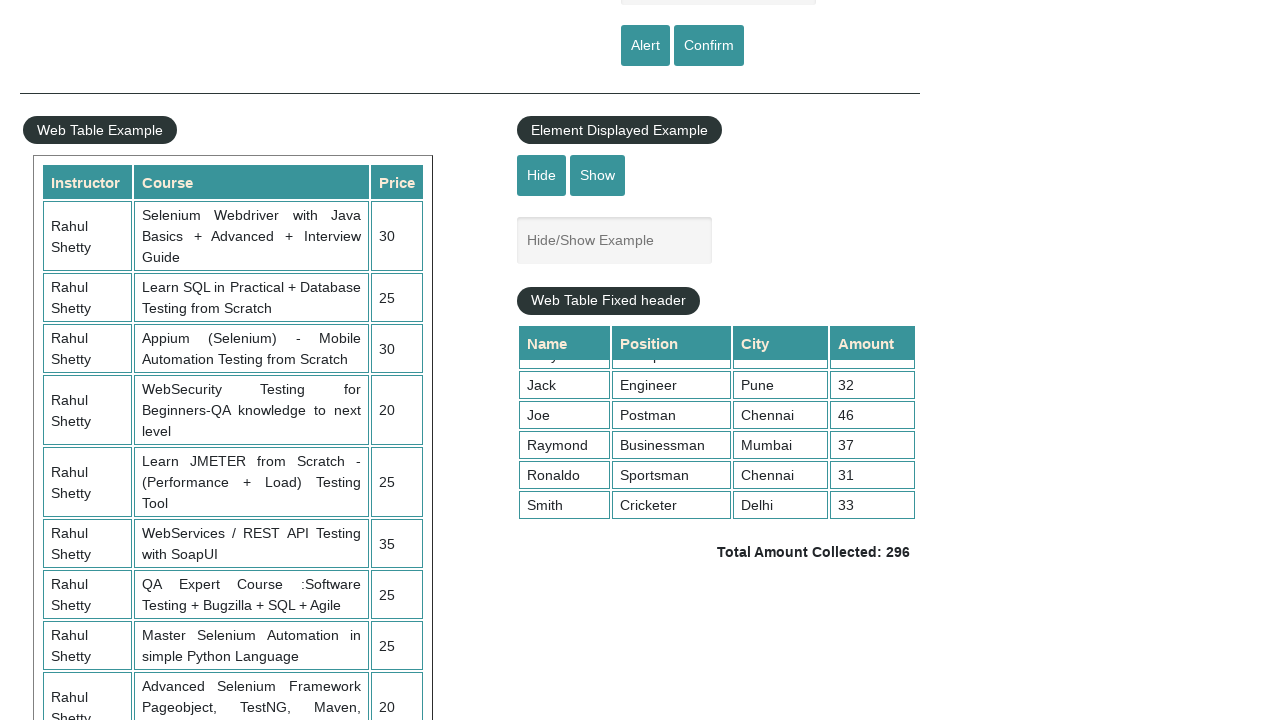

Retrieved displayed total amount text:  Total Amount Collected: 296 
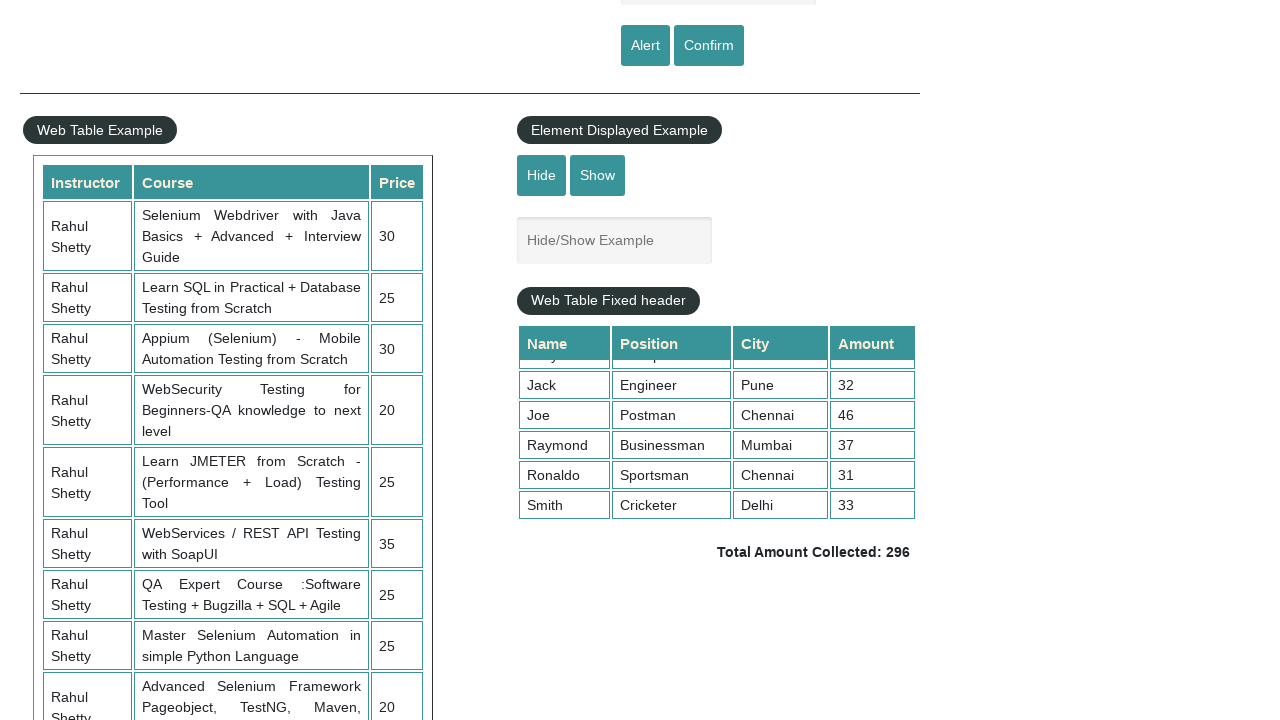

Parsed displayed total: 296
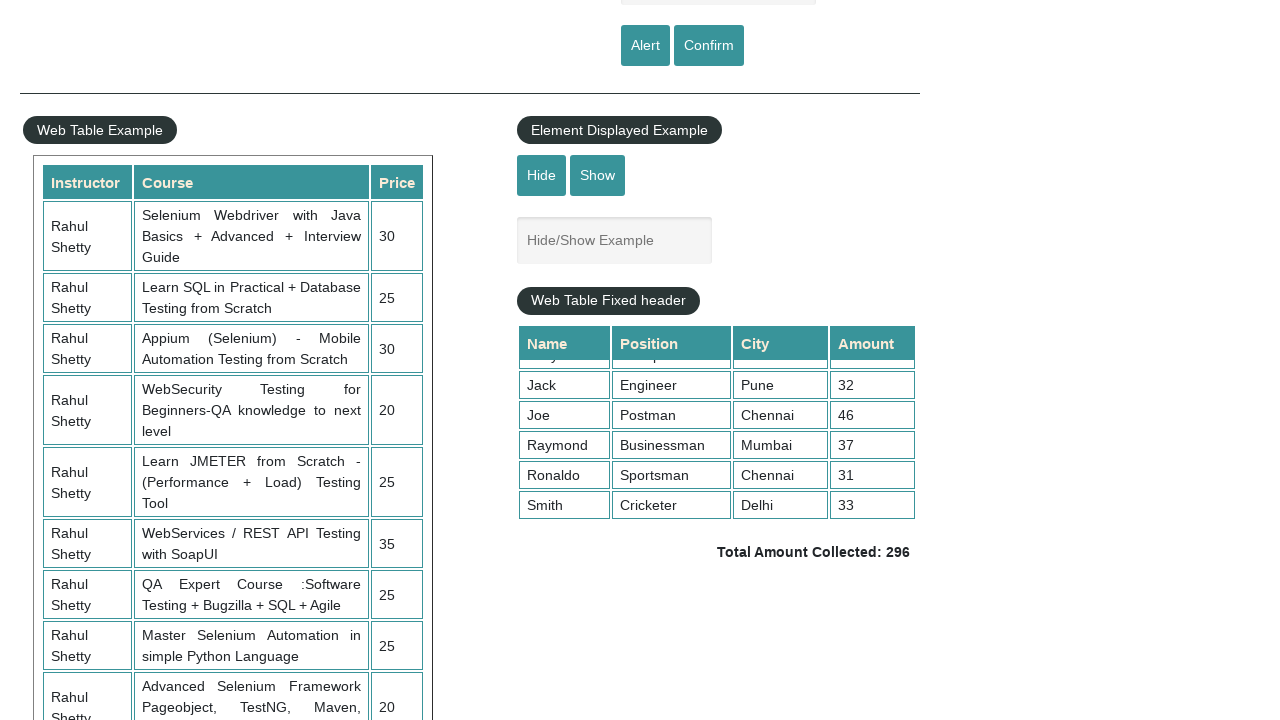

Verified calculated sum (296) matches displayed total (296)
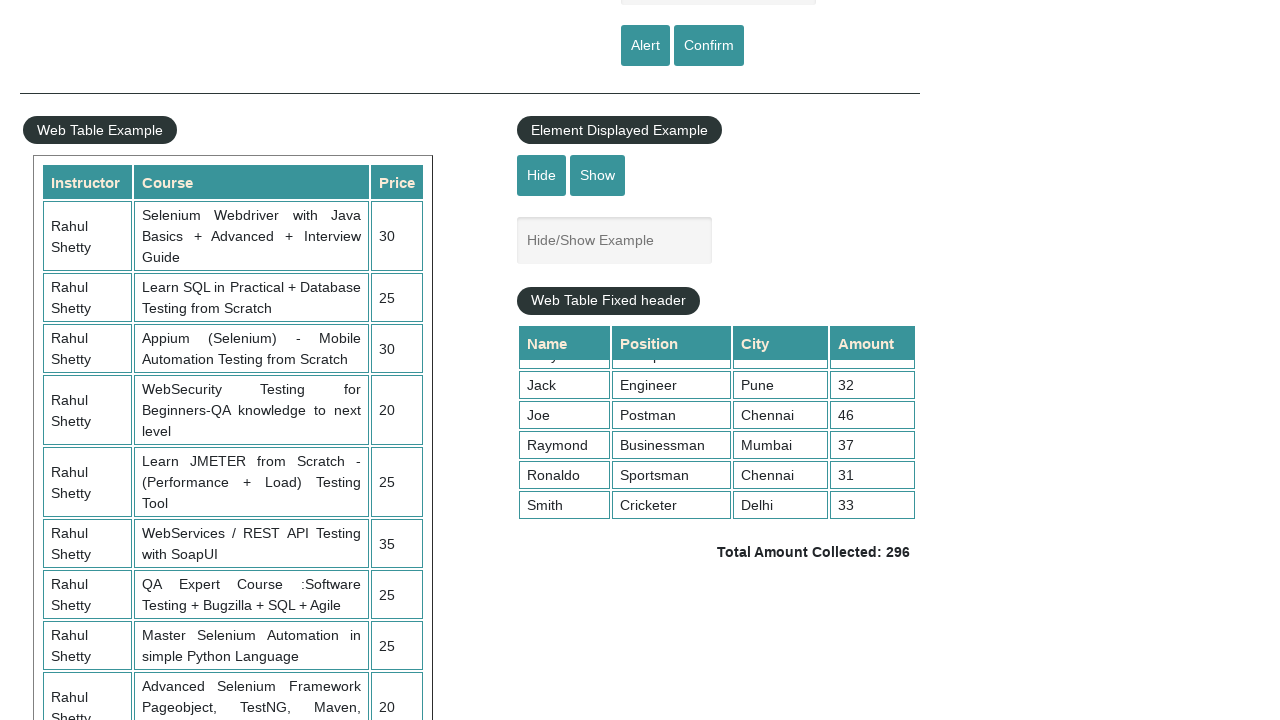

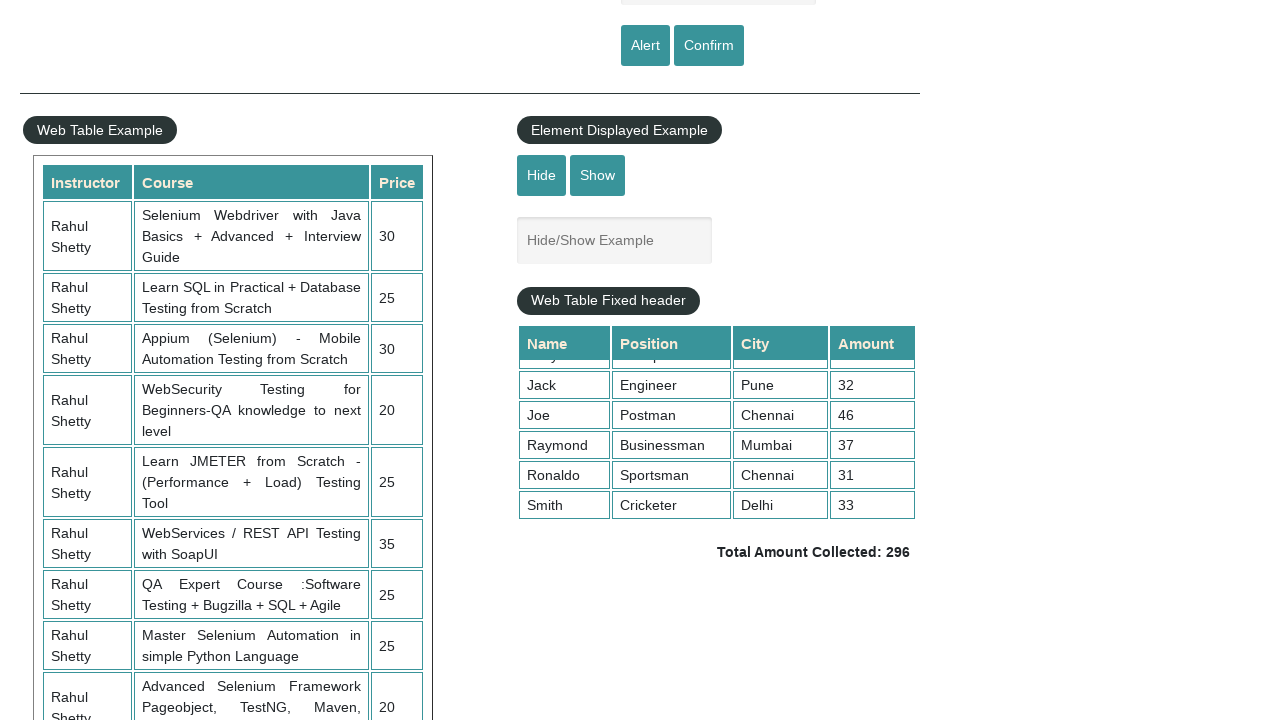